Tests multi-select dropdown functionality by selecting options using visible text, index, and value, then deselecting an option by index.

Starting URL: https://www.training-support.net/webelements/selects

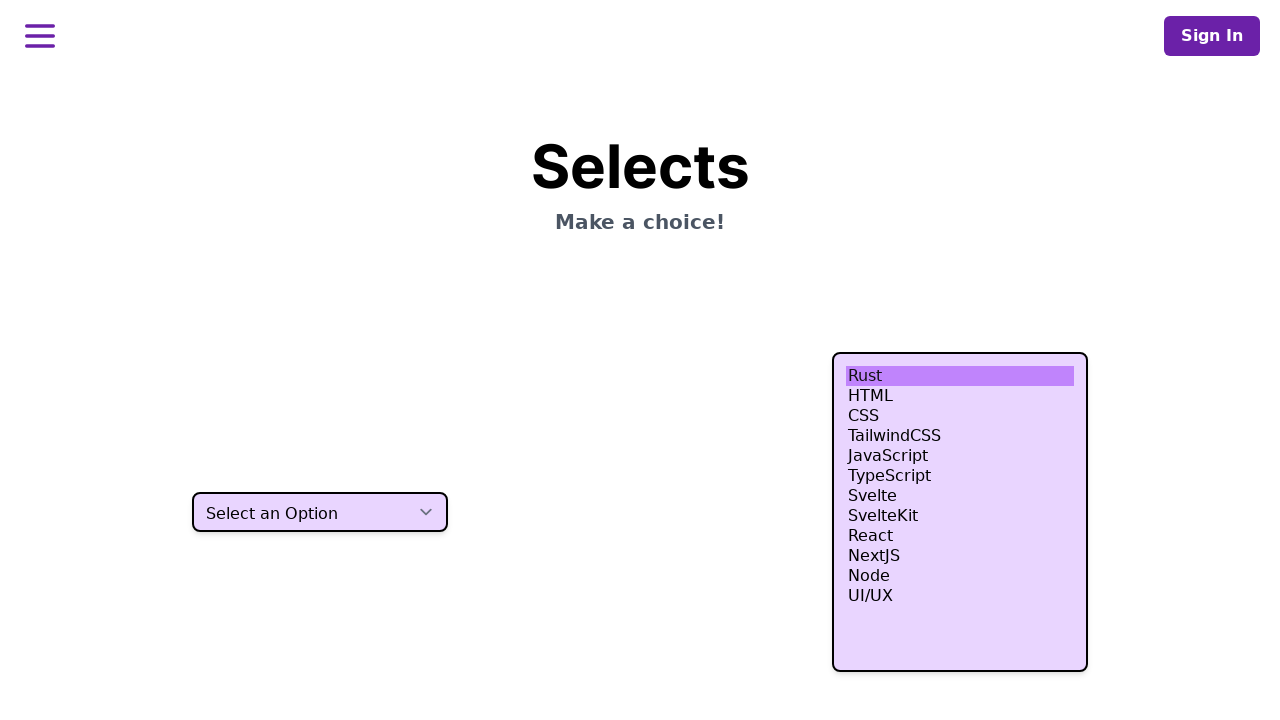

Located multi-select listbox element
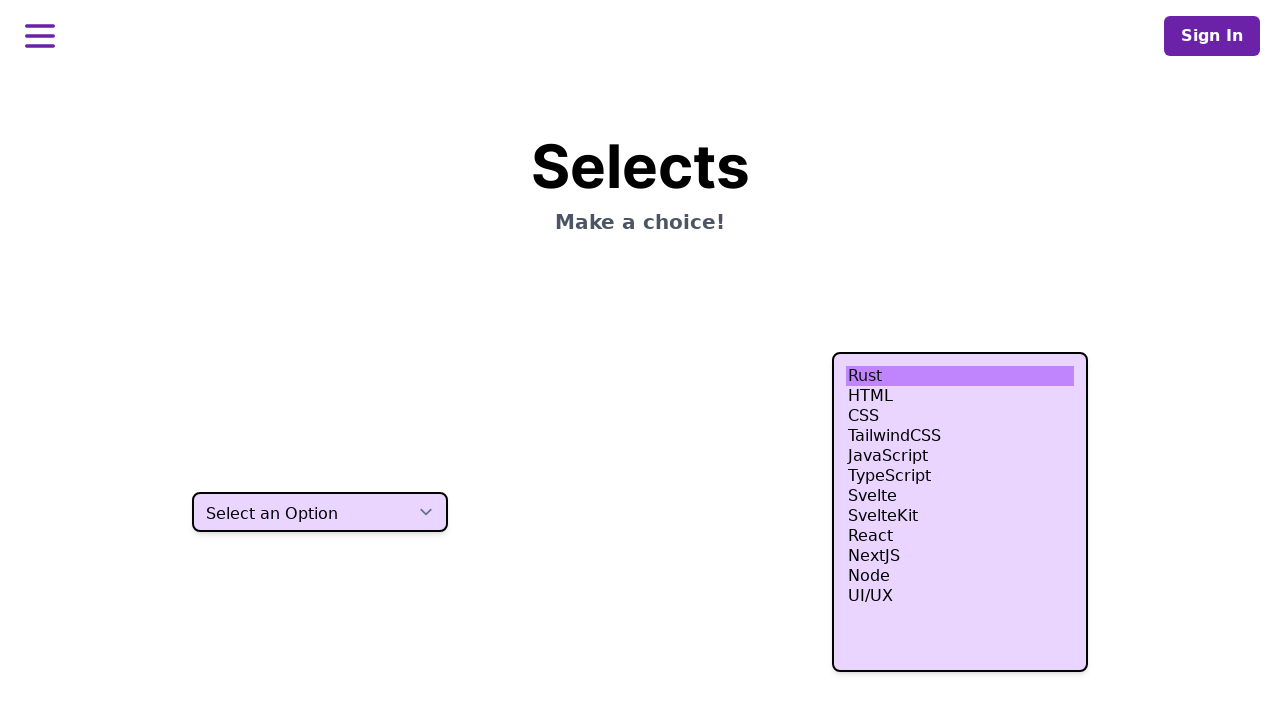

Selected 'HTML' option using visible text on select.h-80
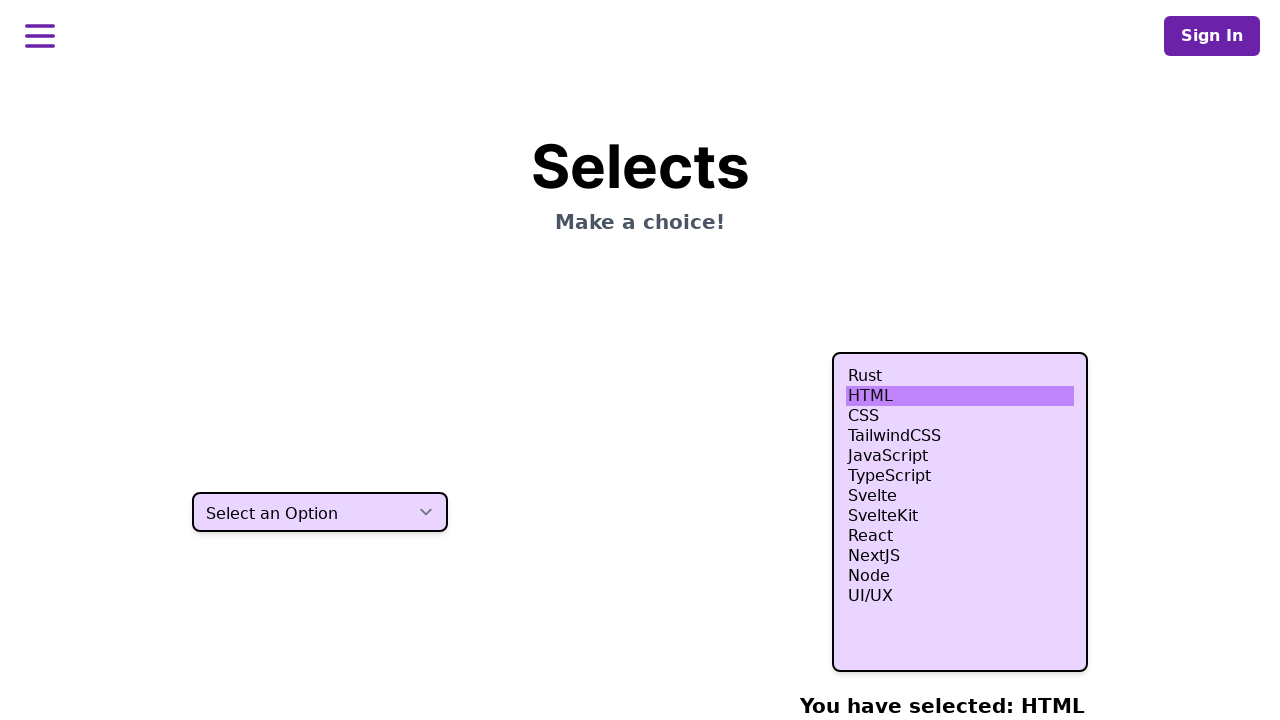

Selected 4th option (index 3) on select.h-80
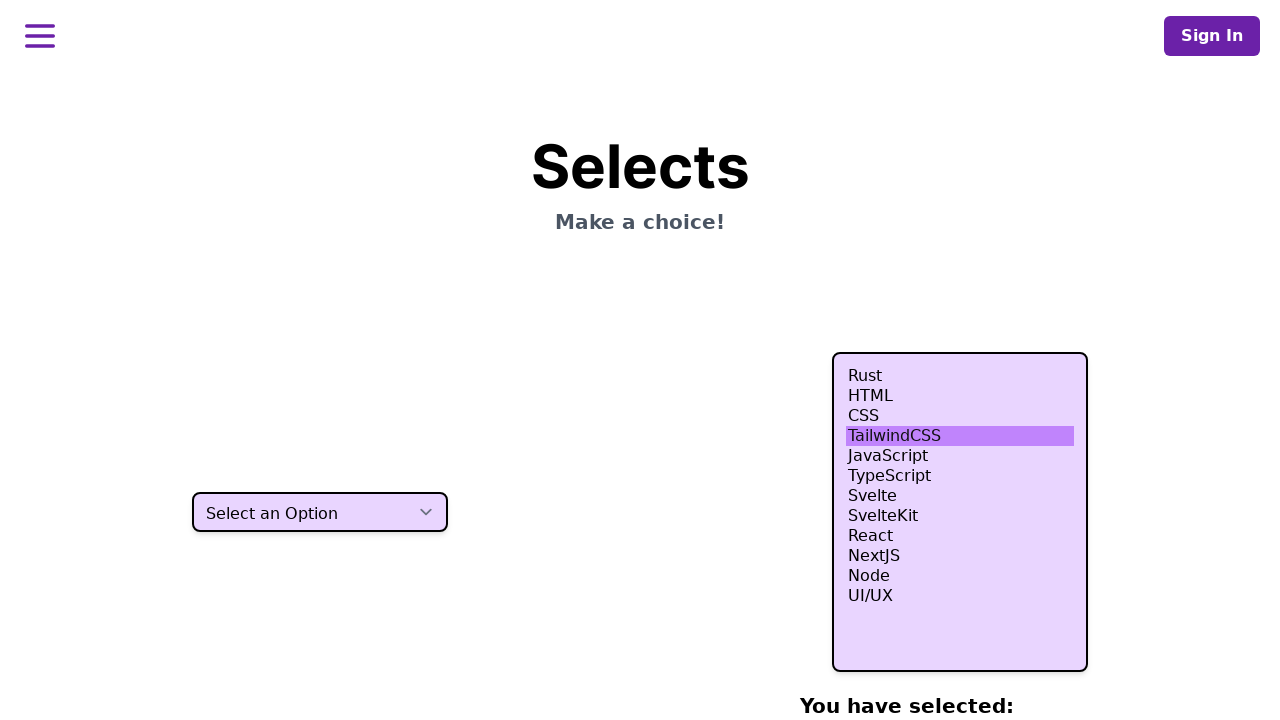

Selected 5th option (index 4) on select.h-80
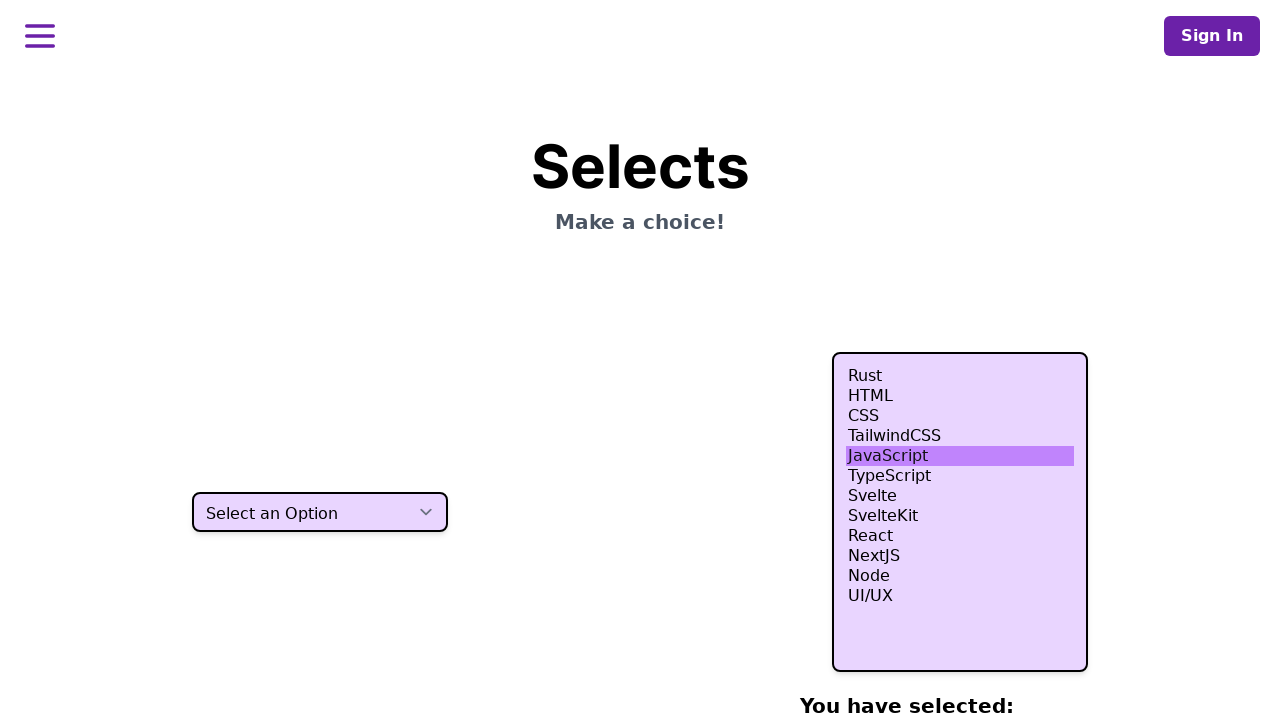

Selected 6th option (index 5) on select.h-80
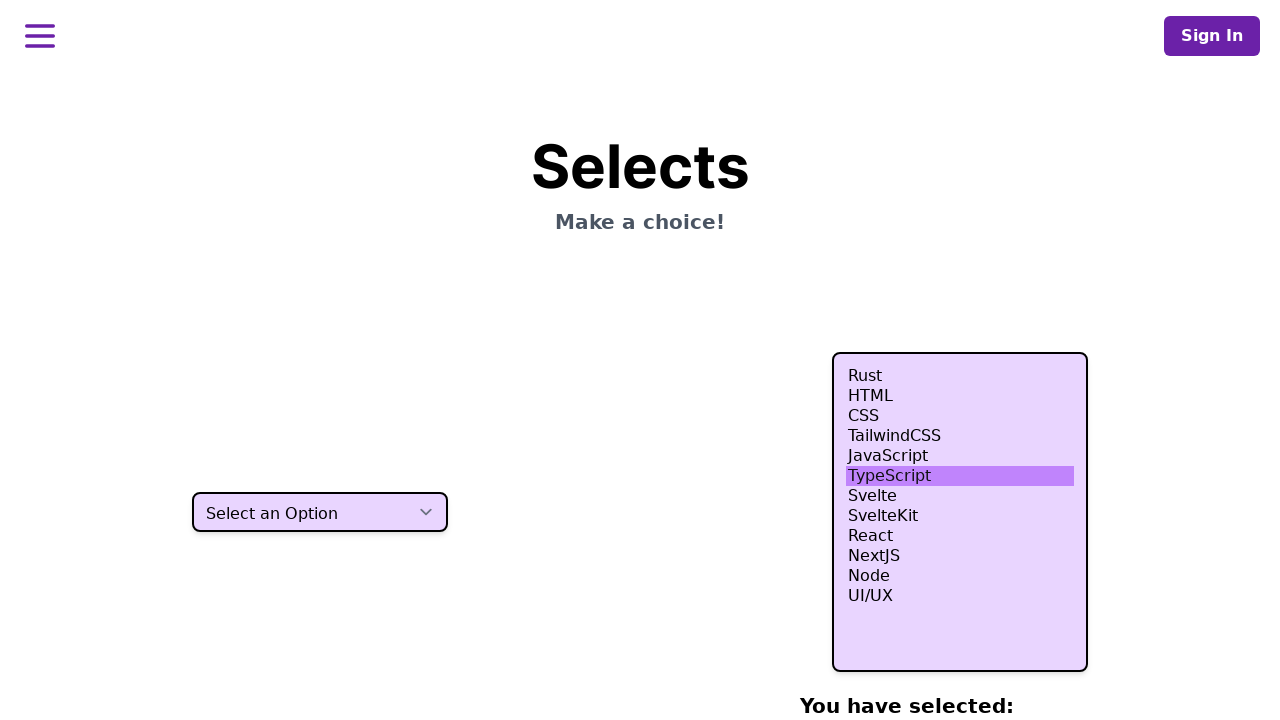

Selected 'Node' option using value 'nodejs' on select.h-80
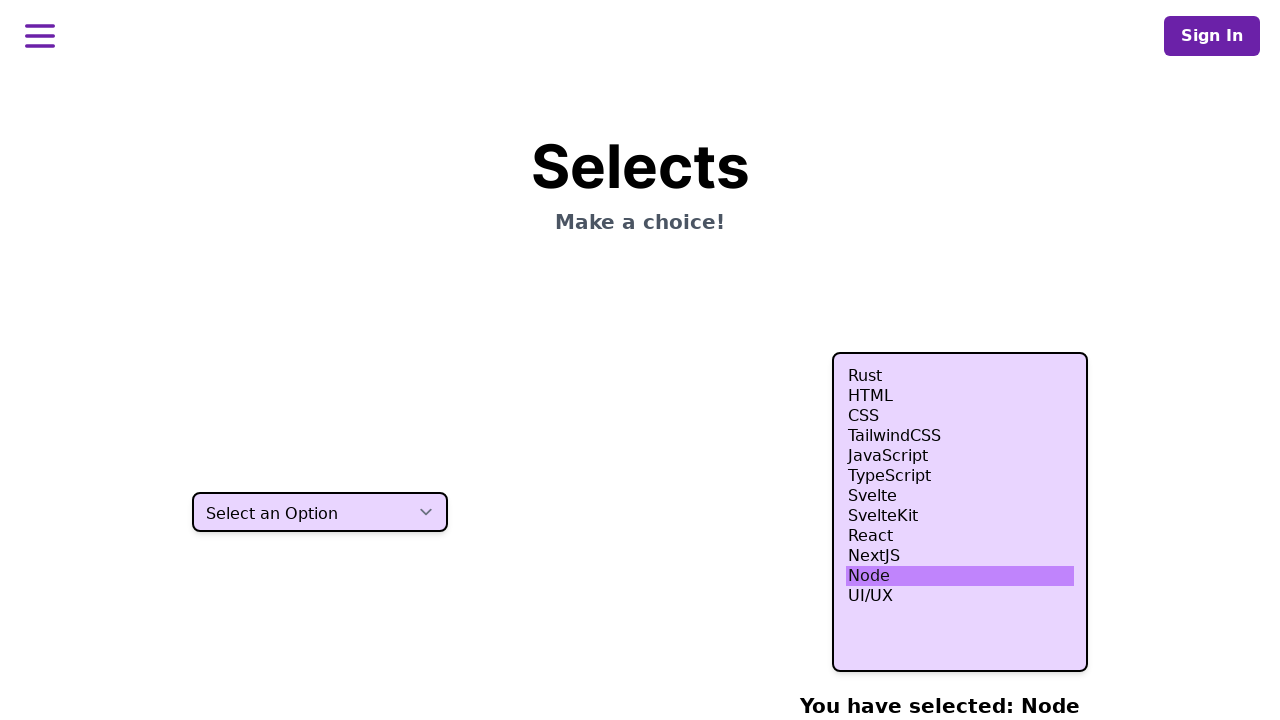

Deselected 5th option (index 4) using JavaScript
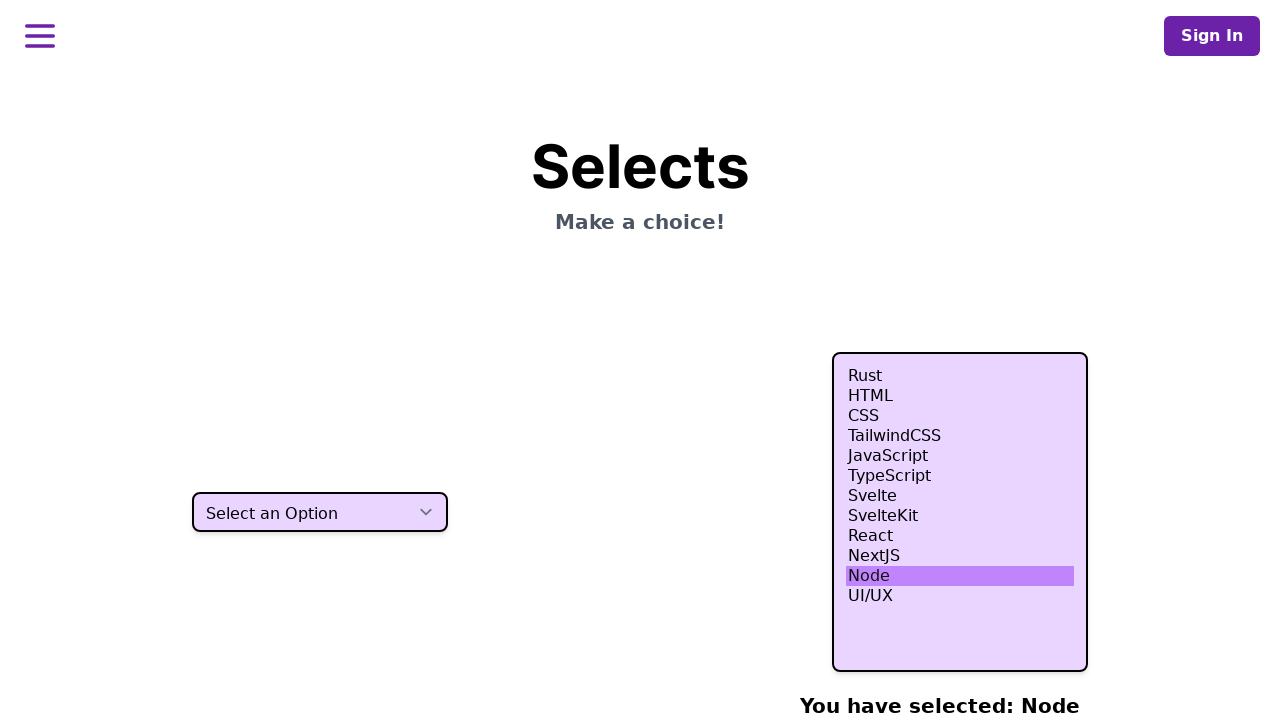

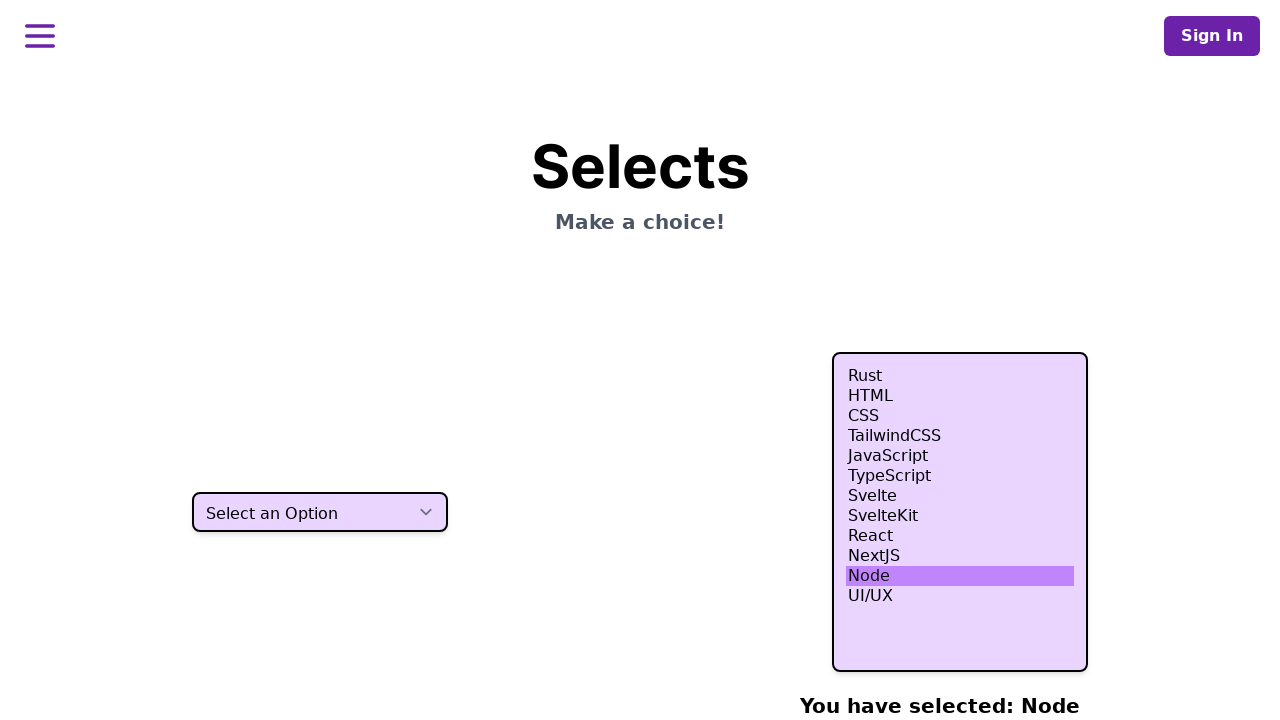